Tests accepting a JavaScript alert and verifying the result message

Starting URL: https://automationfc.github.io/basic-form/

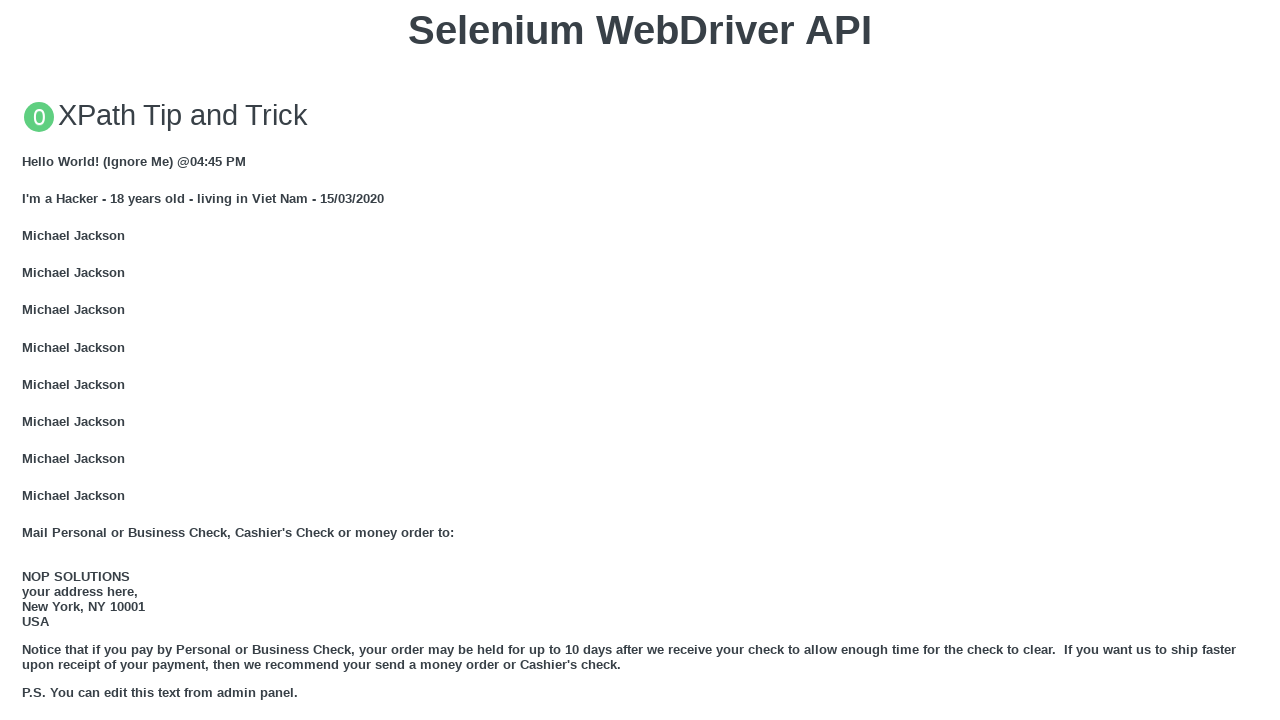

Clicked button to trigger JavaScript alert at (640, 360) on xpath=//button[text()='Click for JS Alert']
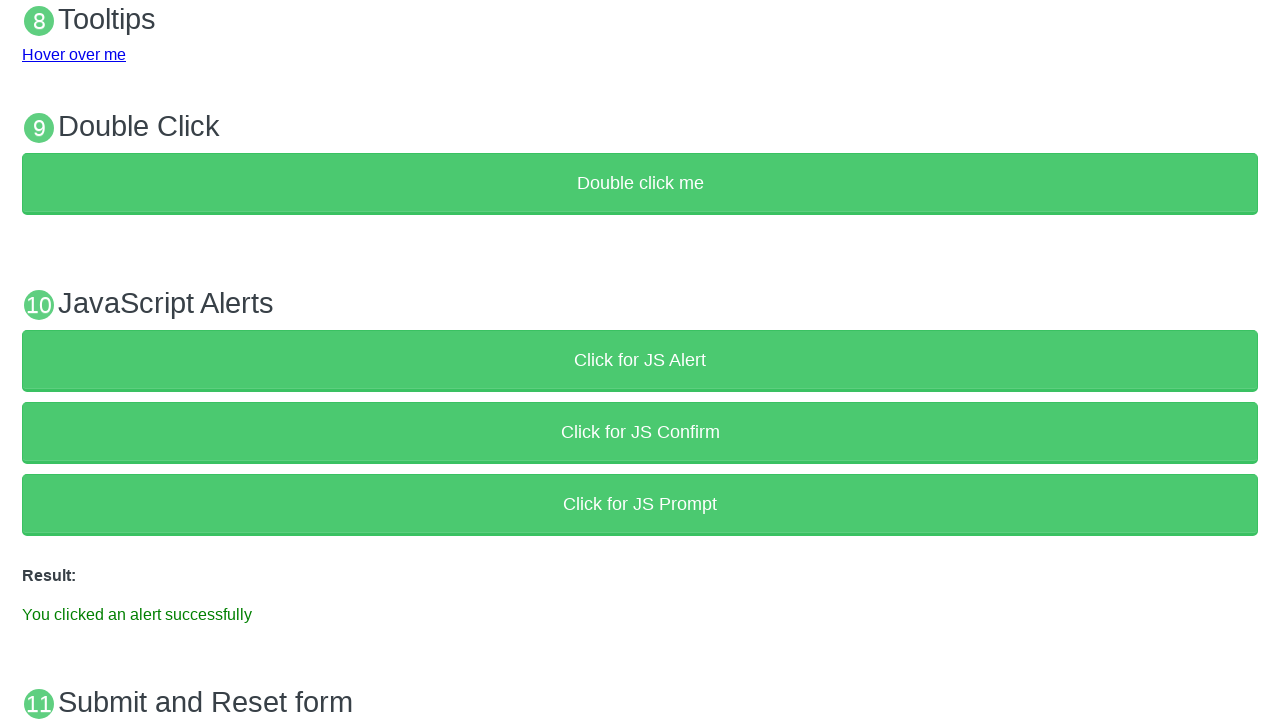

Set up dialog handler to accept alerts
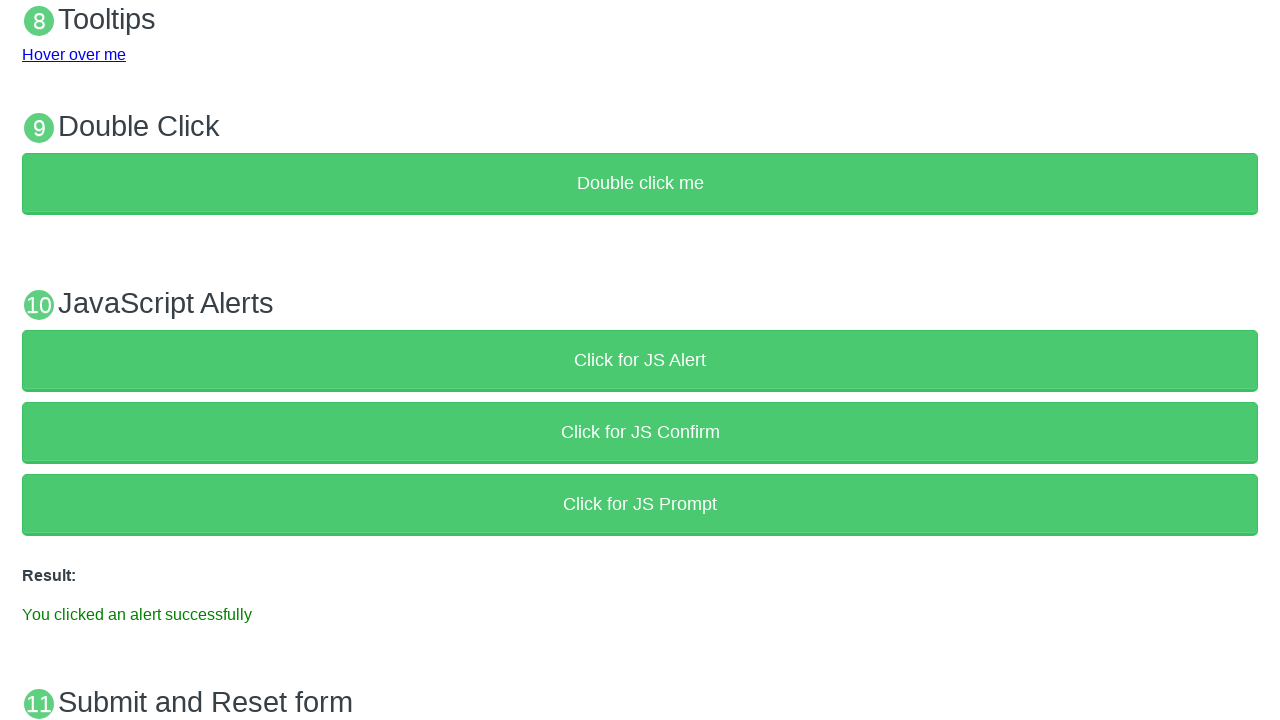

Verified result message 'You clicked an alert successfully' is displayed
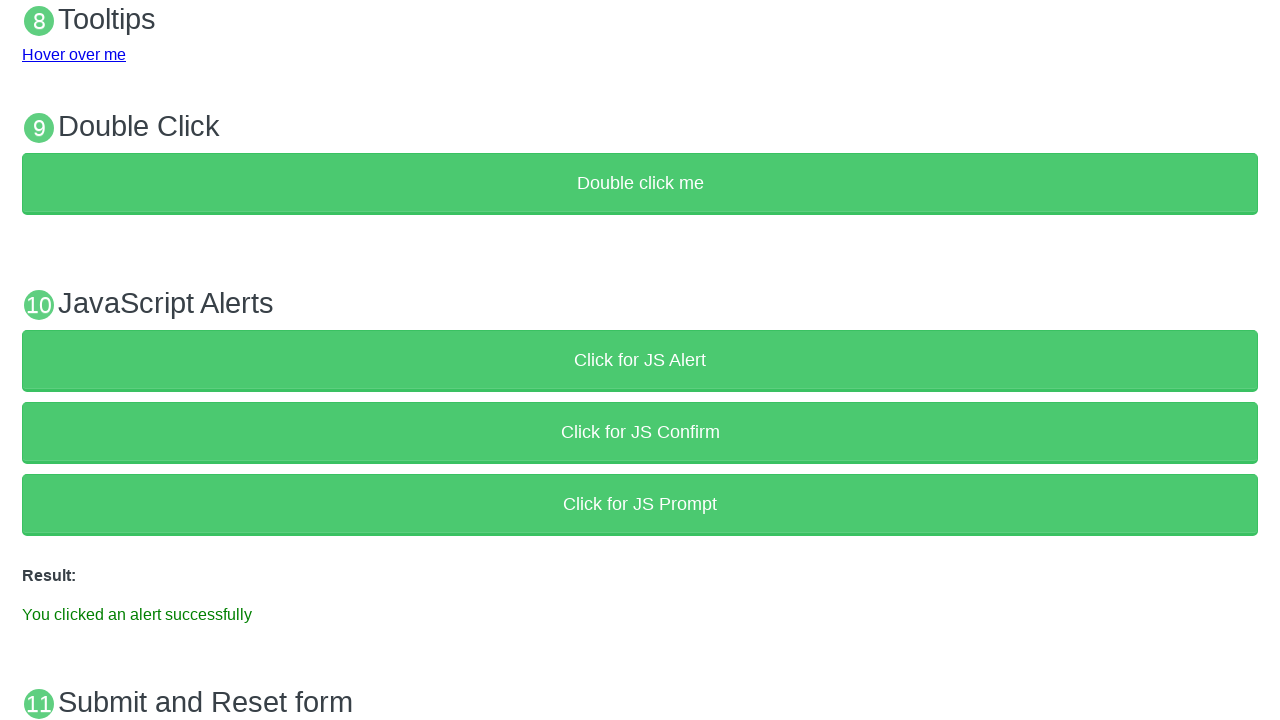

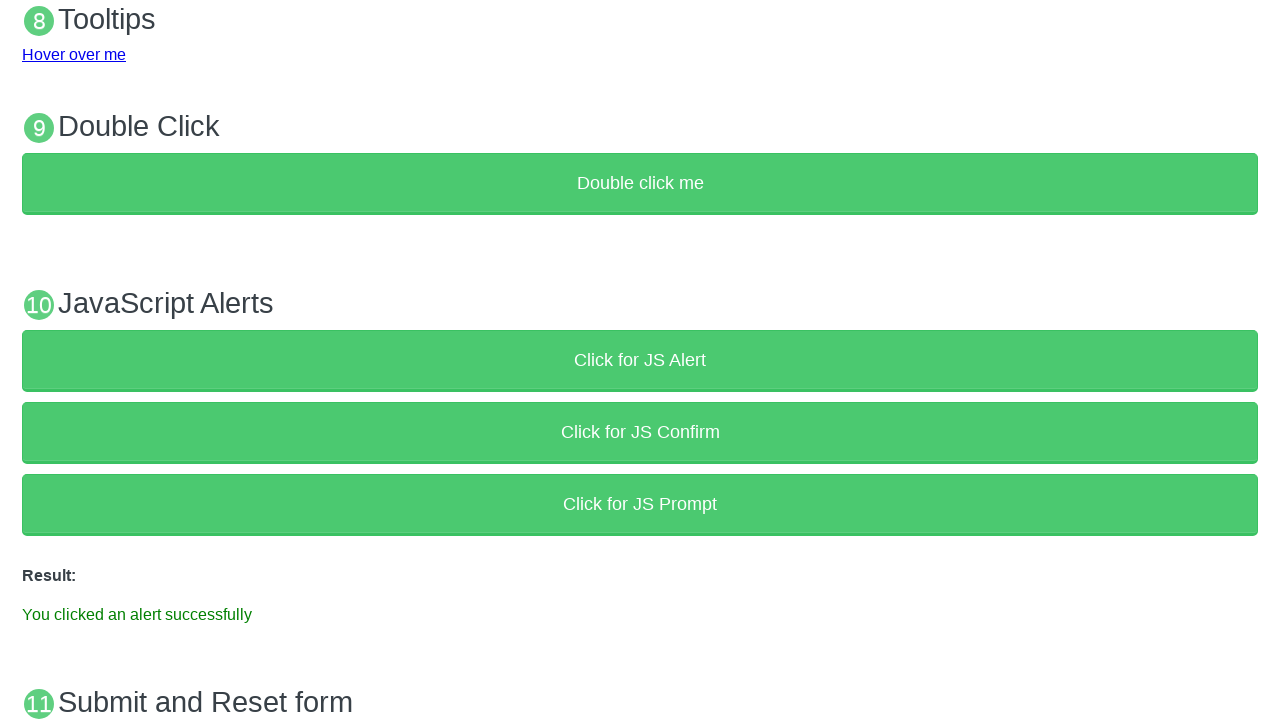